Tests a multi-step form by clicking through questions, filling in "other" option text fields, and clicking continue/submit buttons to reach the outcome page

Starting URL: https://dcompany878.outgrow.us/dcompany878-4819

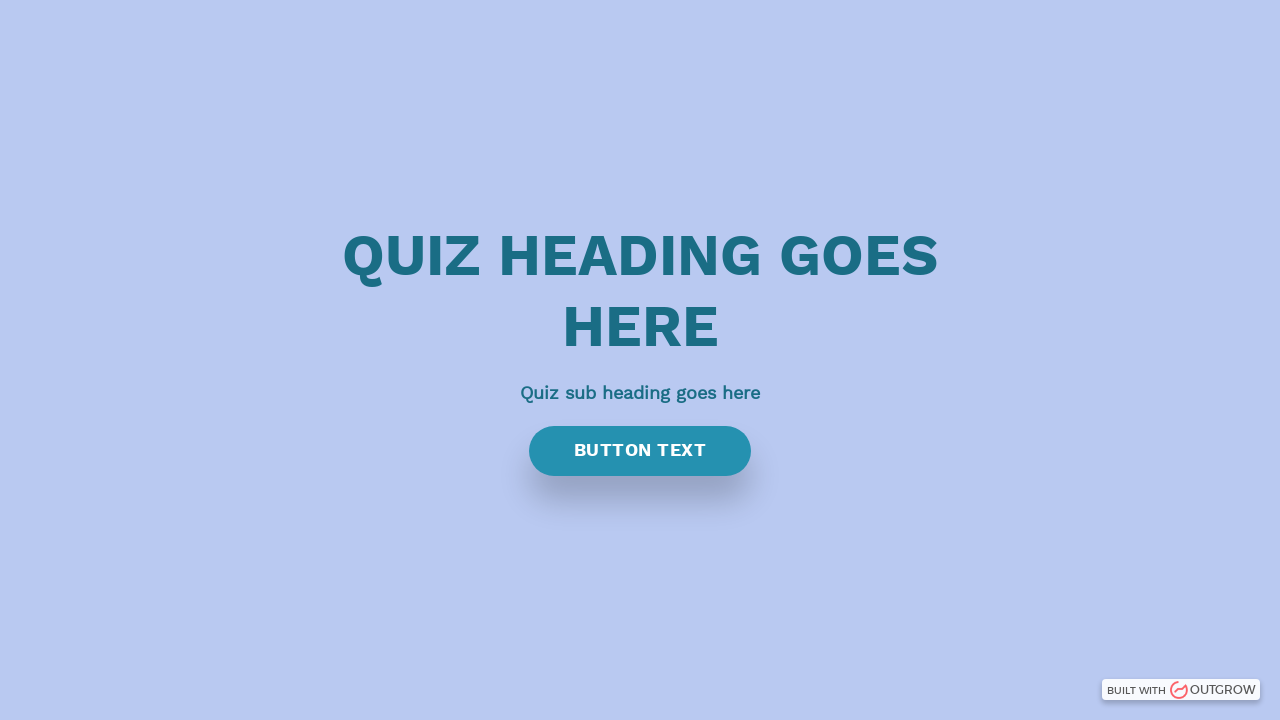

Landing button selector became visible
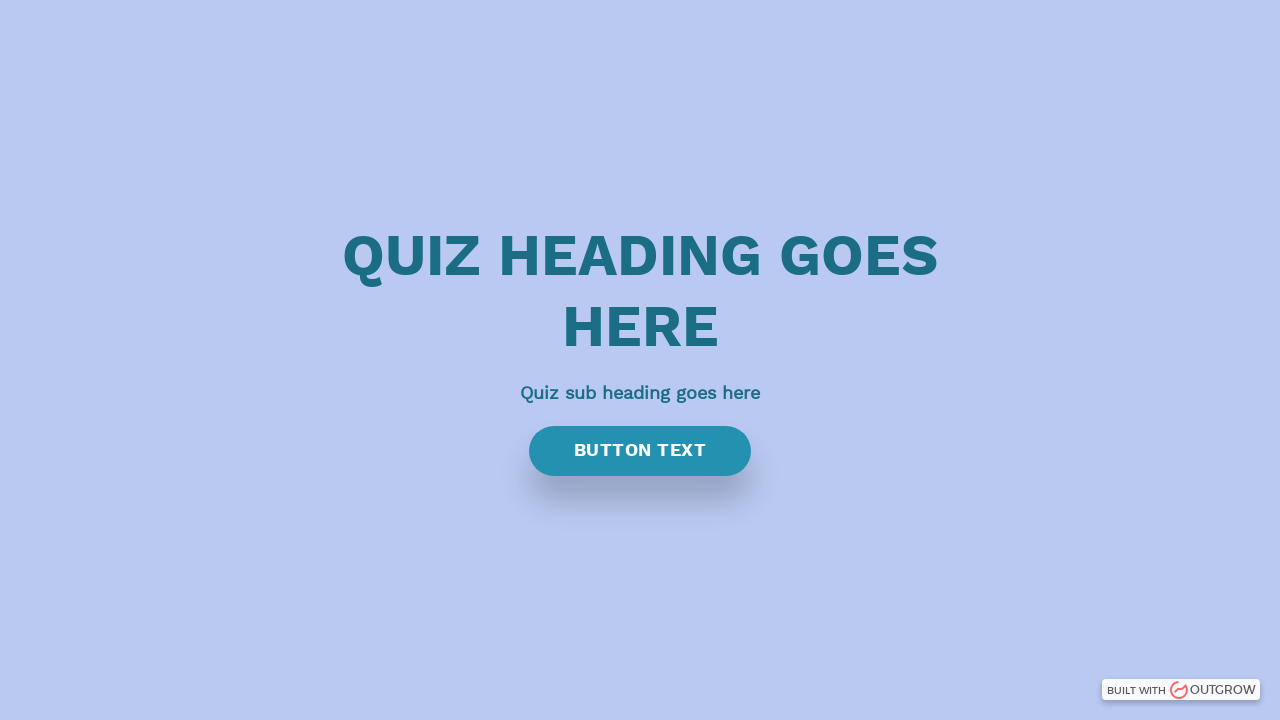

Clicked landing button to start the form at (640, 451) on button#landingBtn
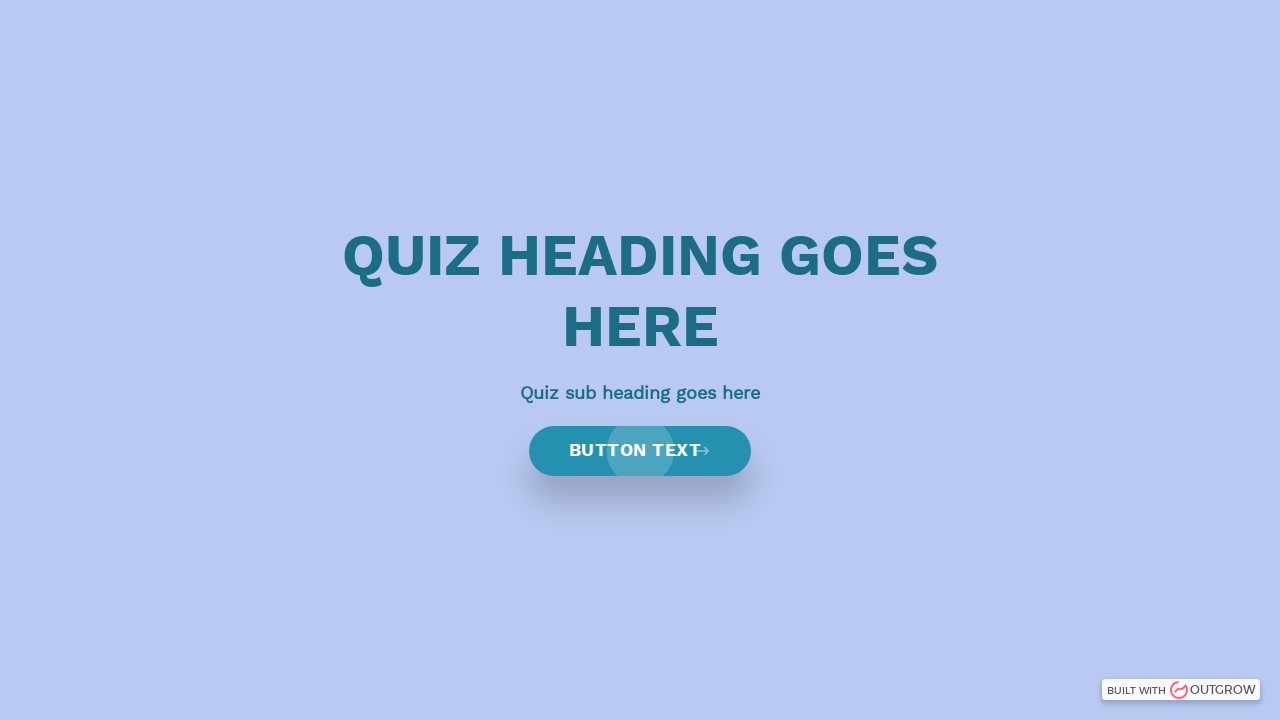

Question 1 became visible
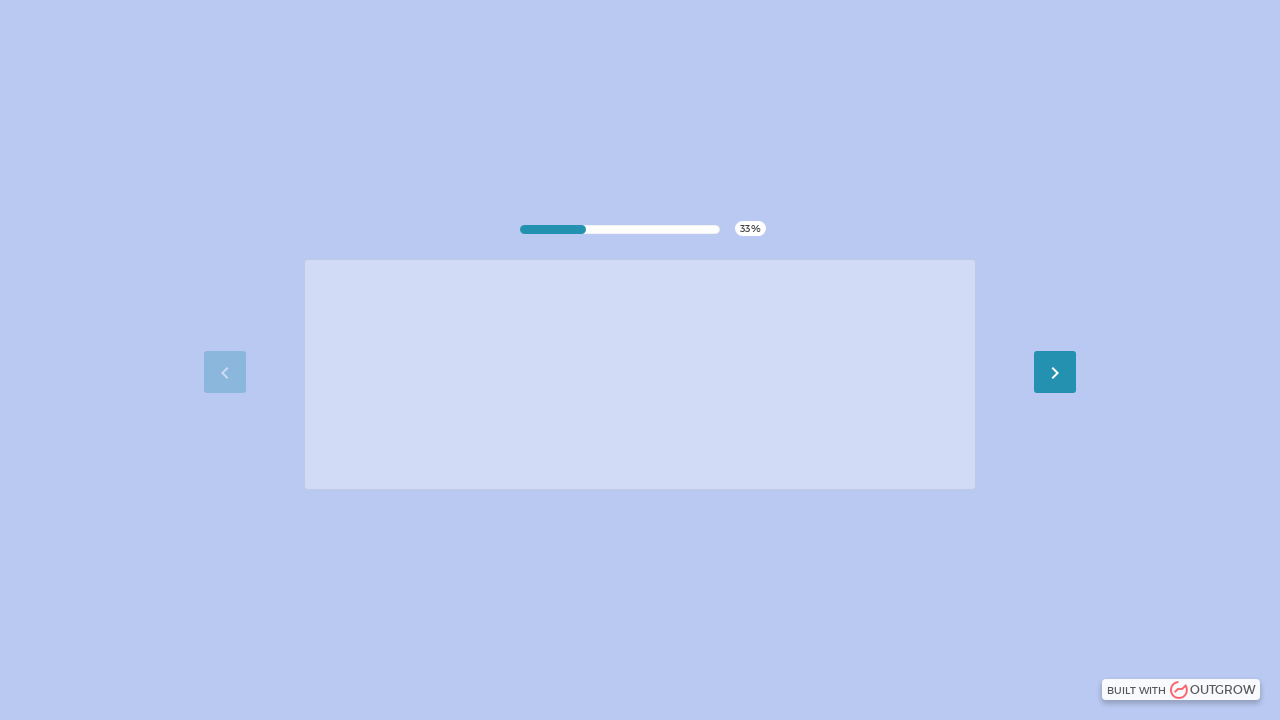

Filled 'other' option text field for Question 1 with 'question 1 single select' on //form/div[1]/div[3]/div/div/div[2]/div/div/control/radio-button/div/div/div[3]/
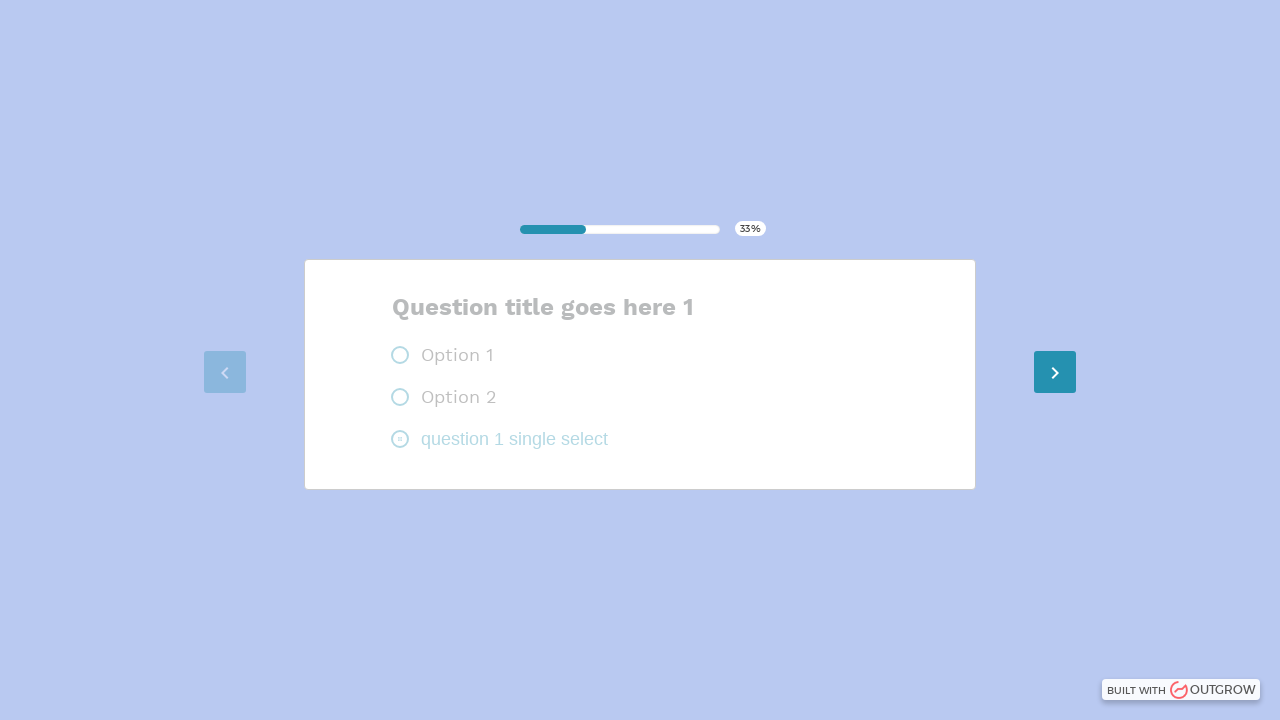

Clicked continue button for Question 1 at (392, 462) on xpath=//form/div[1]/div[3]/div/div/div[2]/div/div/control/radio-button/div/div/d
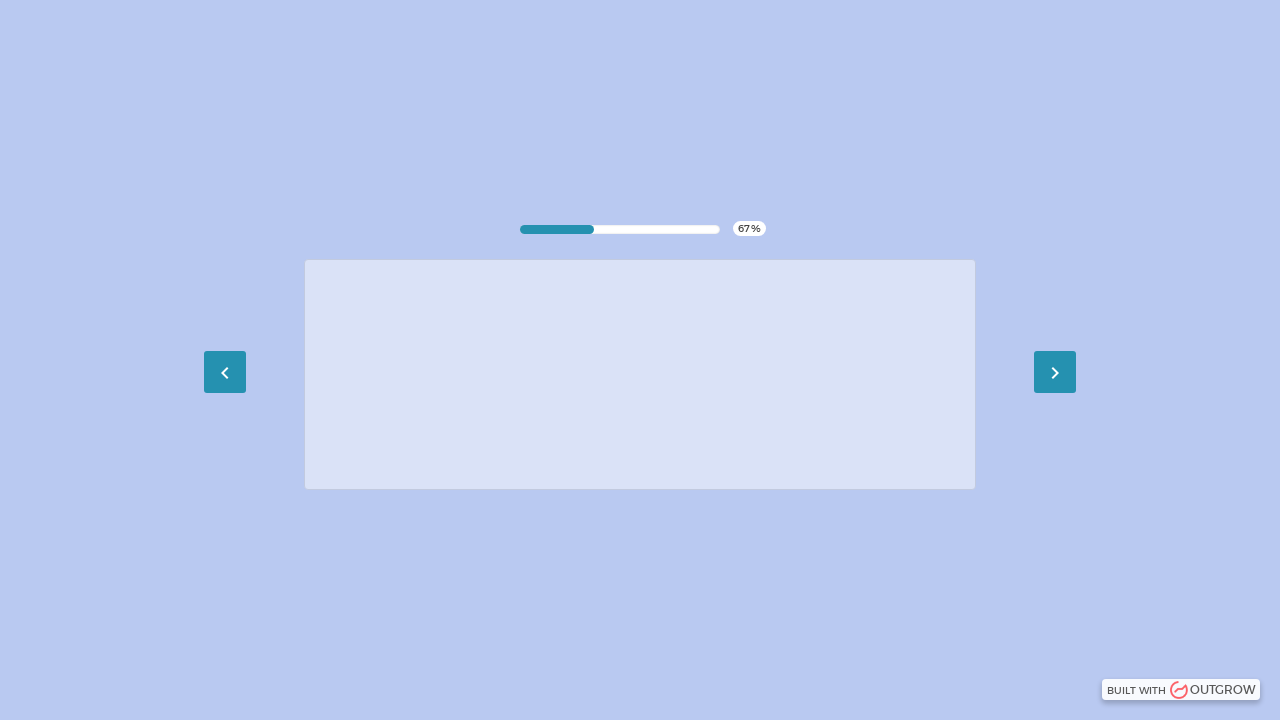

Question 2 became visible
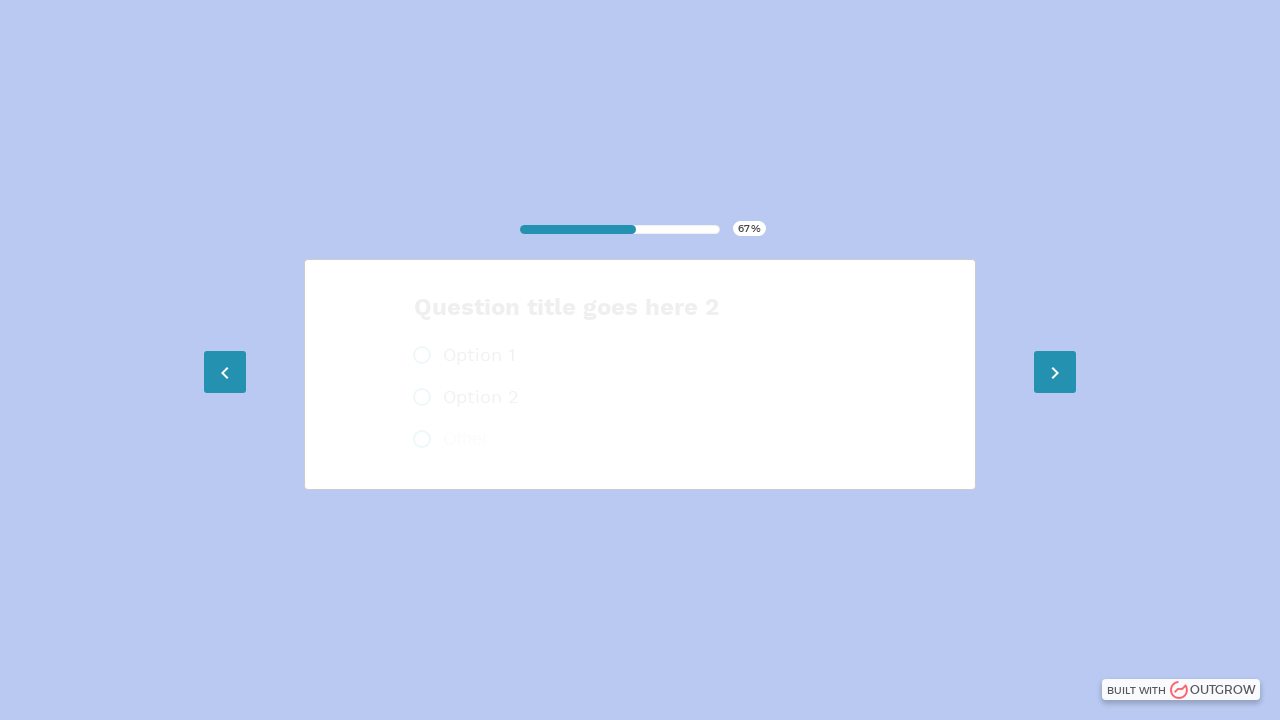

Filled 'other' option text field for Question 2 with 'question 2 single select' on //form/div[2]/div[3]/div/div/div[2]/div/div/control/radio-button/div/div/div[3]/
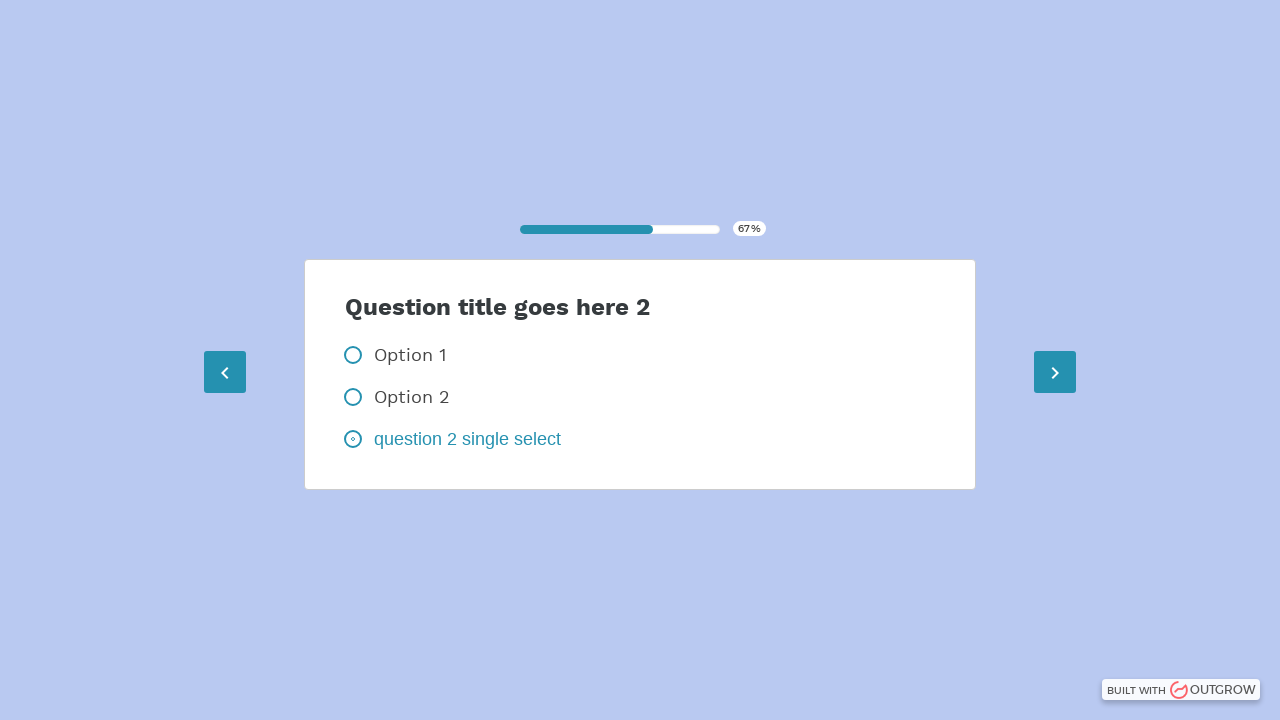

Clicked continue button for Question 2 at (392, 462) on xpath=//form/div[2]/div[3]/div/div/div[2]/div/div/control/radio-button/div/div/d
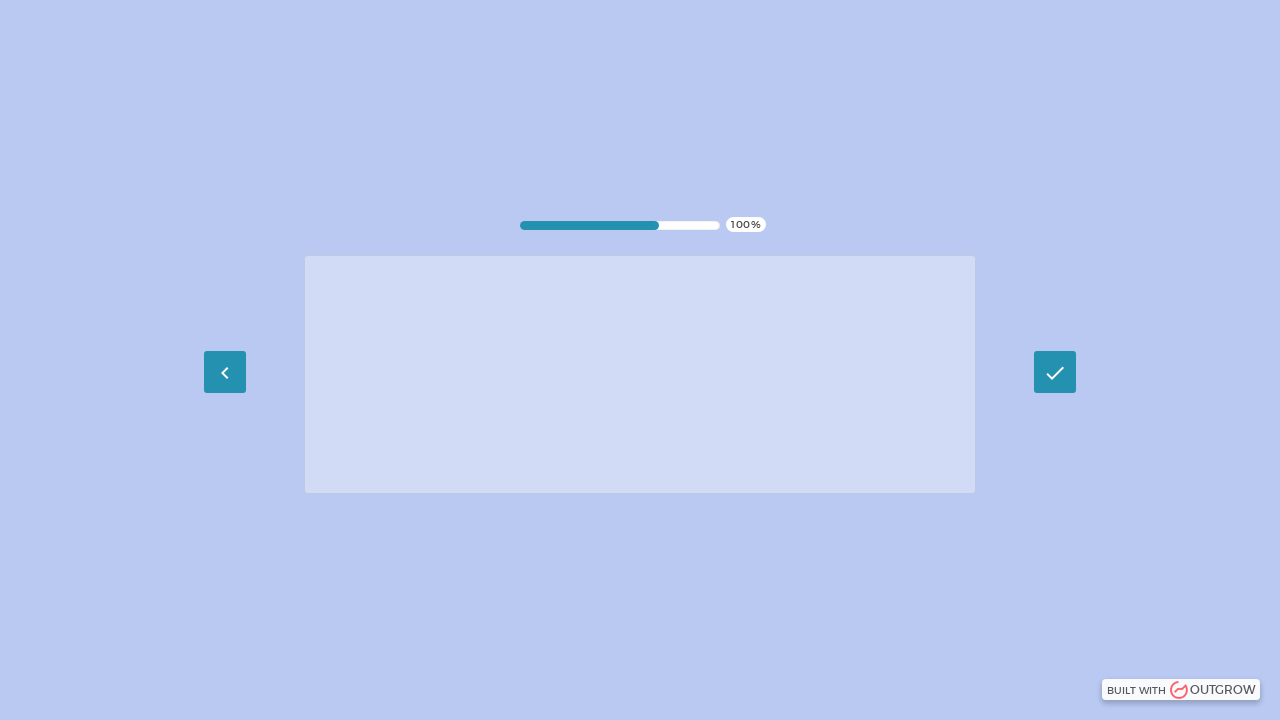

Question 3 became visible
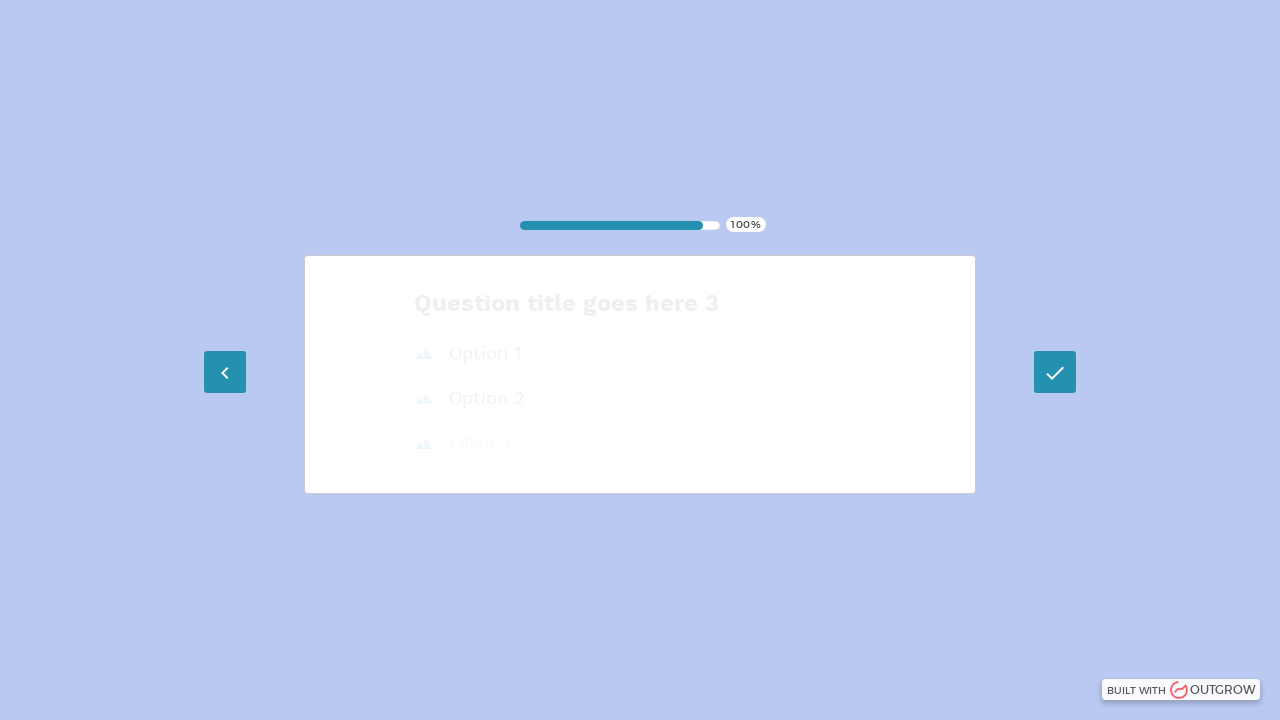

Filled 'other' option text field for Question 3 with 'question 3 single select' on //form/div[3]/div[3]/div/div/div[2]/div/div/control/radio-button/div/div/div[3]/
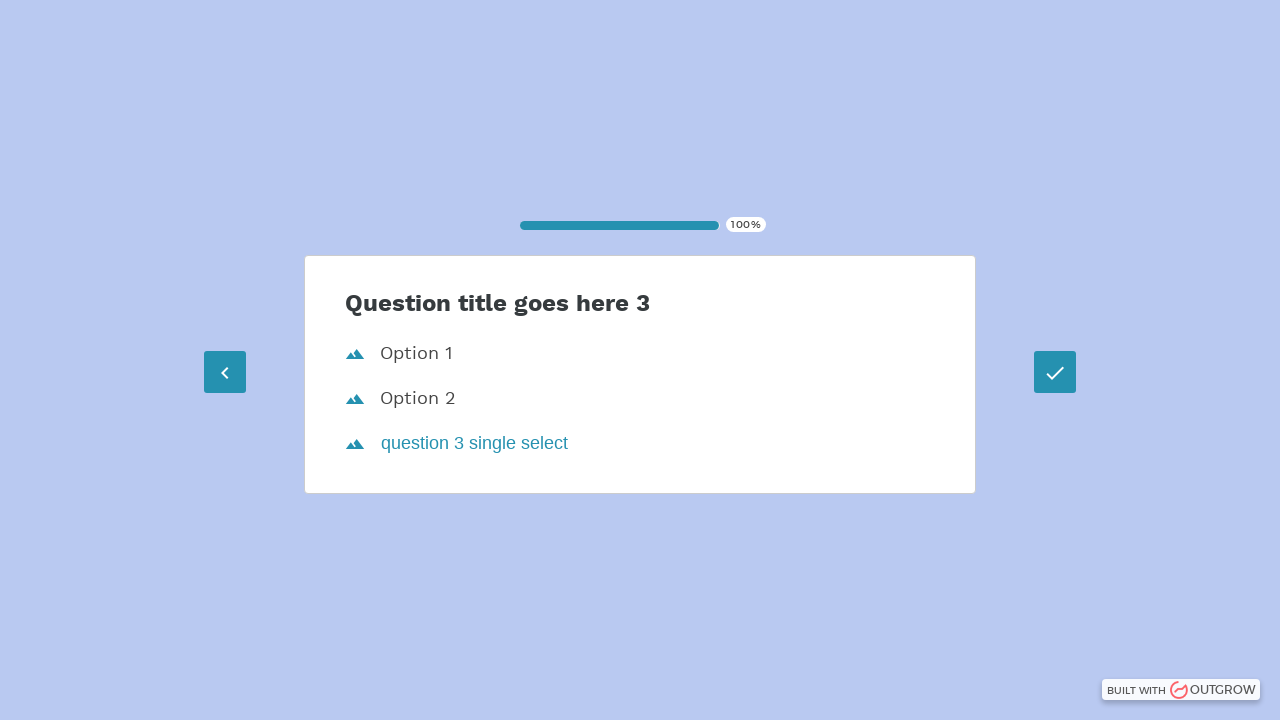

Clicked submit button for Question 3 at (387, 462) on xpath=//form/div[3]/div[3]/div/div/div[2]/div/div/control/radio-button/div/div/d
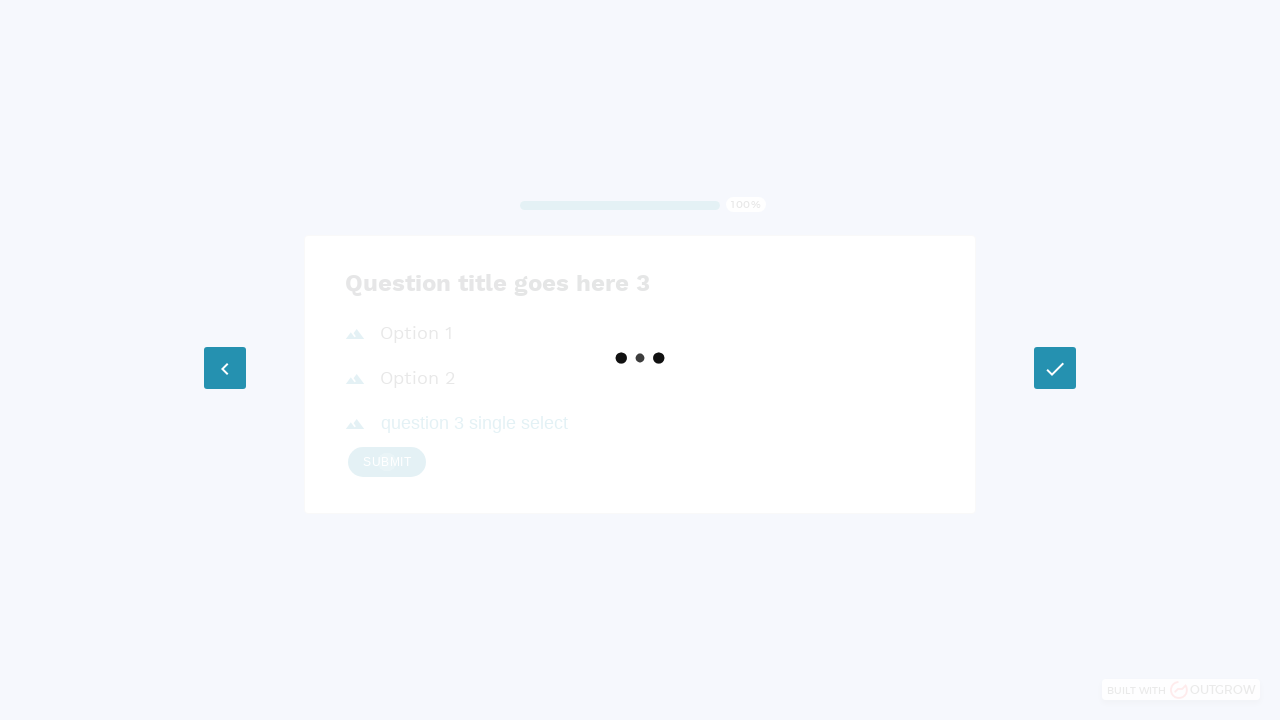

Outcome page loaded successfully
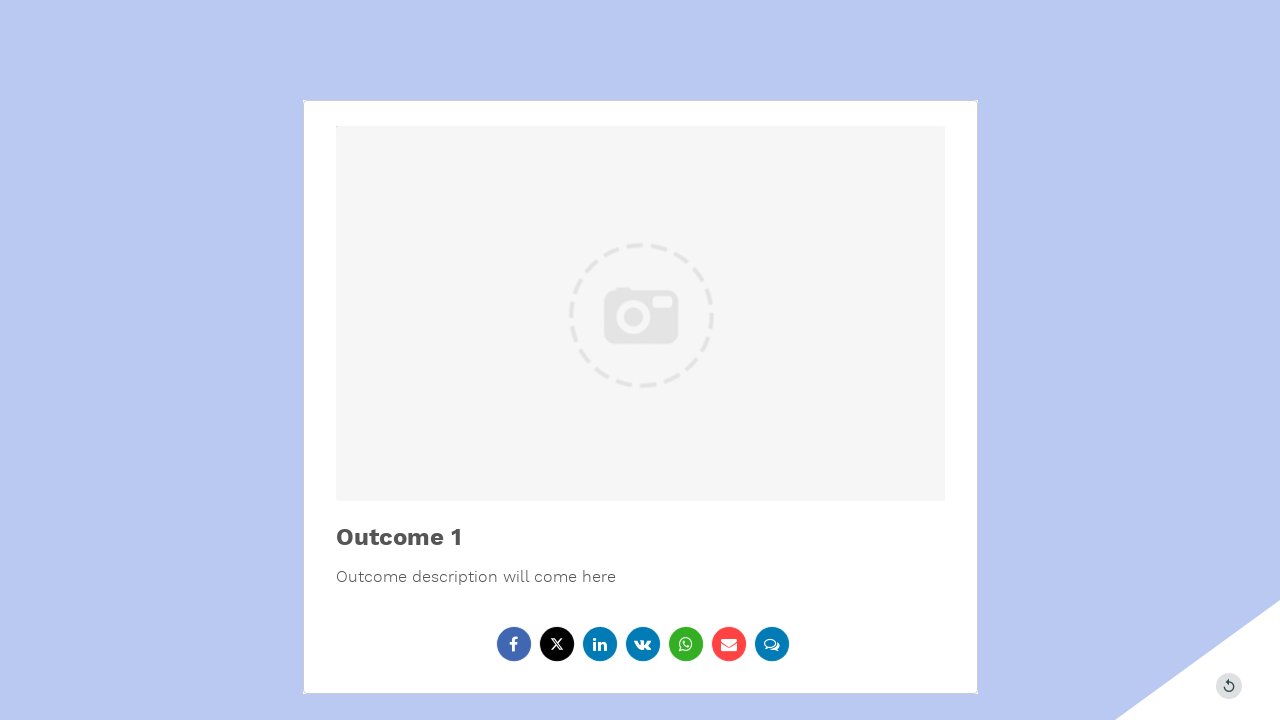

Scrolled to bottom of outcome page
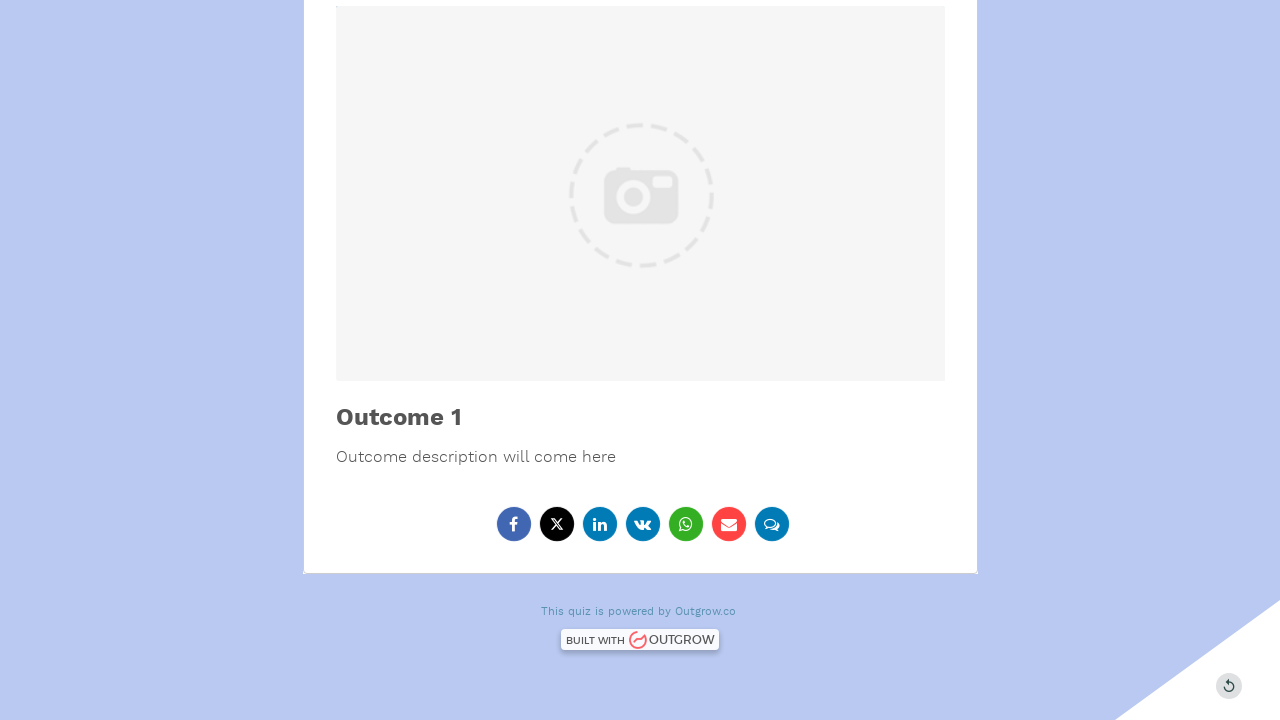

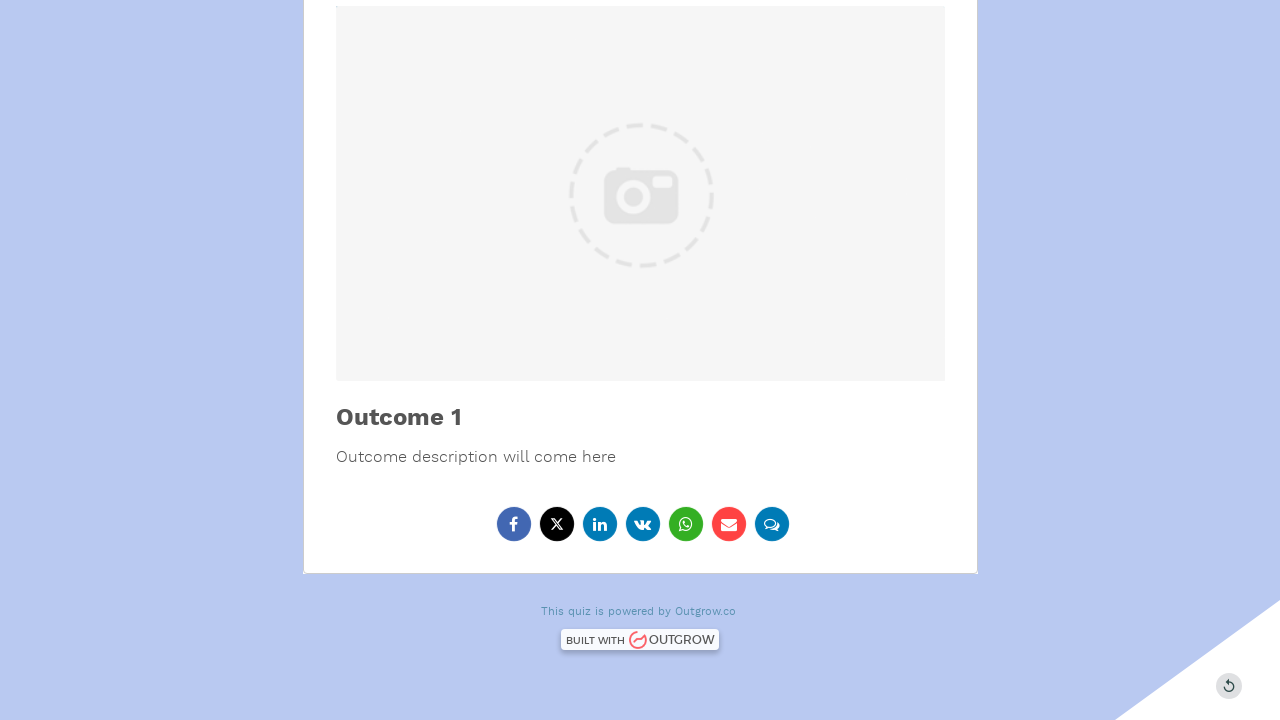